Tests dynamic content loading with fluent wait configuration by clicking start and verifying "Hello World!" text appears

Starting URL: https://the-internet.herokuapp.com/dynamic_loading/1

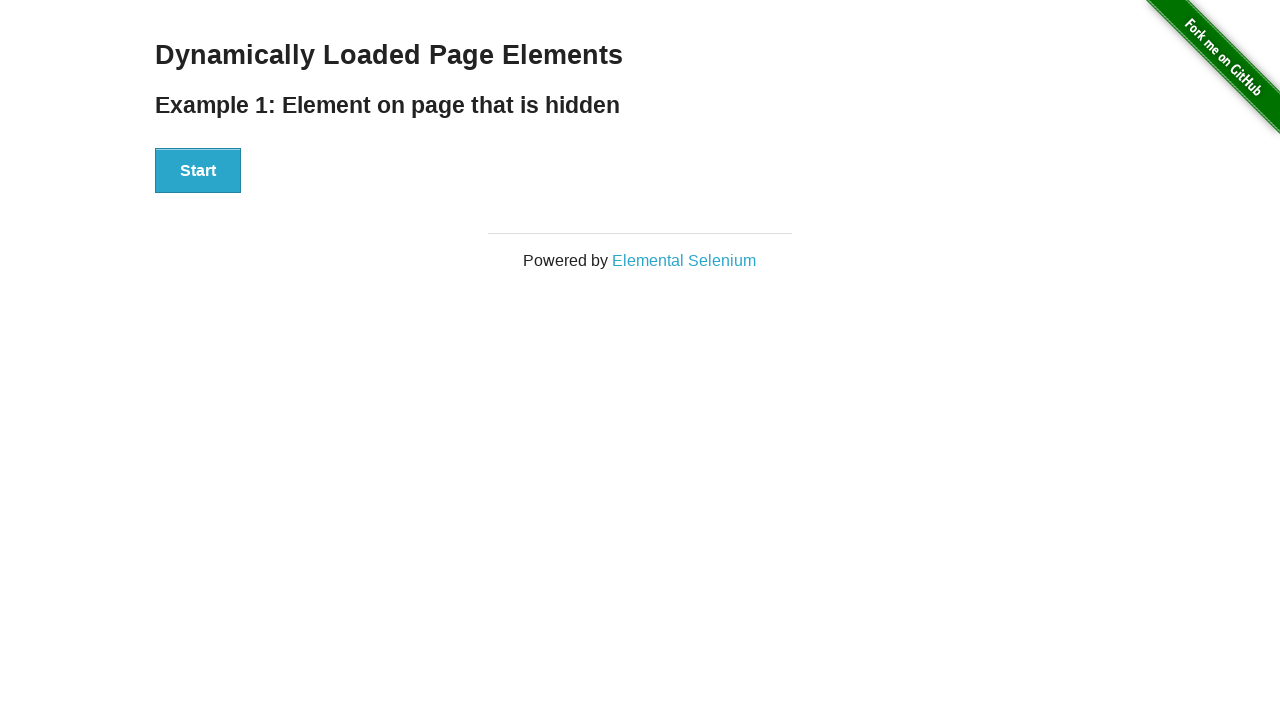

Clicked start button to trigger dynamic content loading at (198, 171) on xpath=//div[@id='start']//button
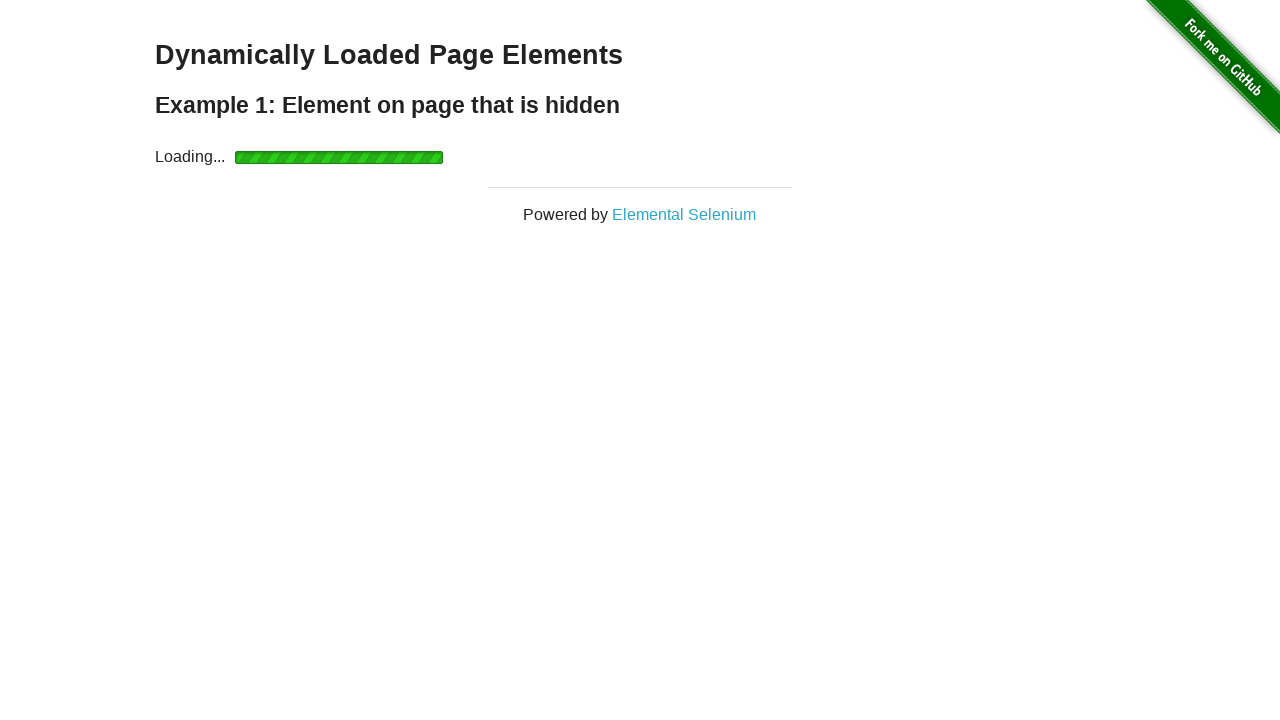

Waited for 'Hello World!' text to appear with fluent wait configuration
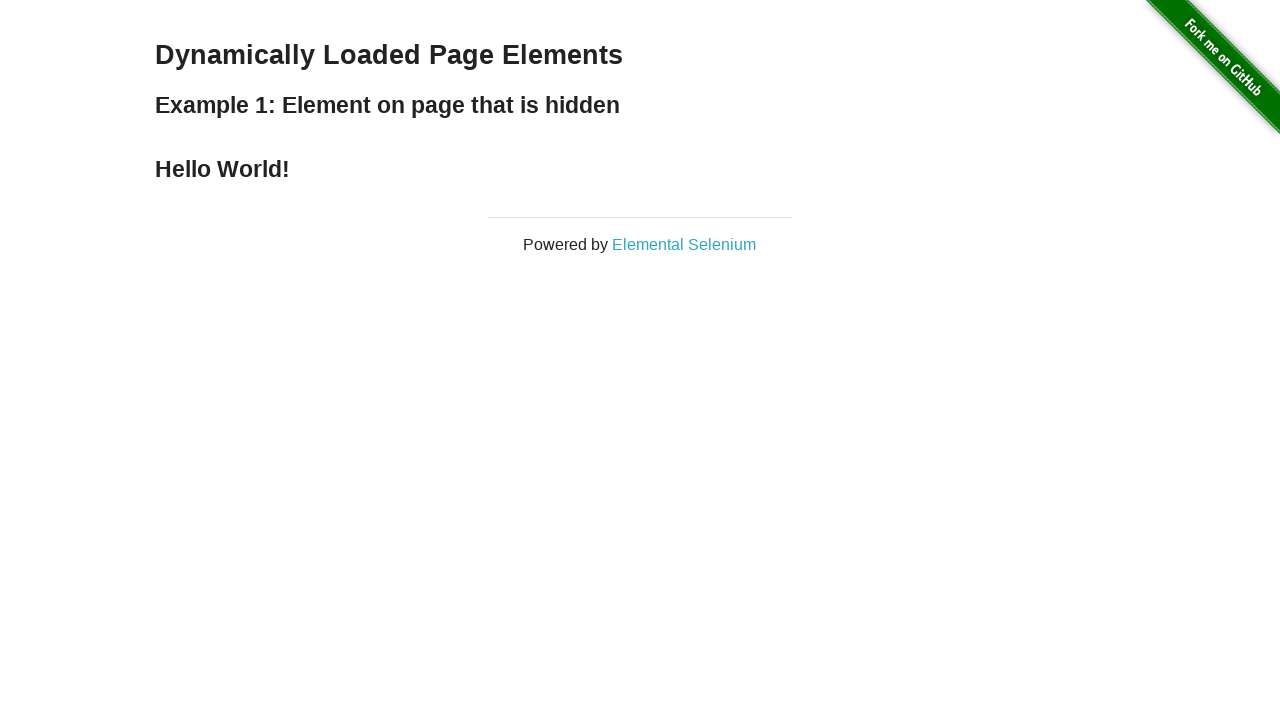

Located the Hello World element
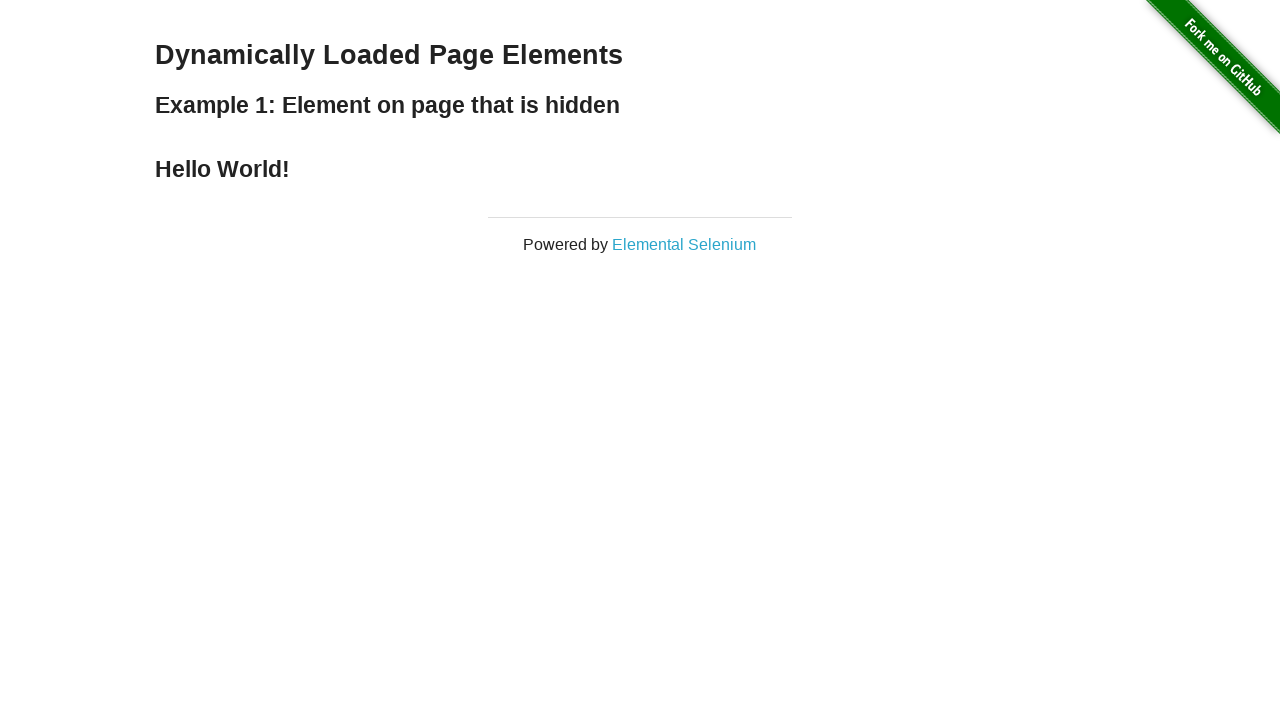

Verified that 'Hello World!' text appeared correctly
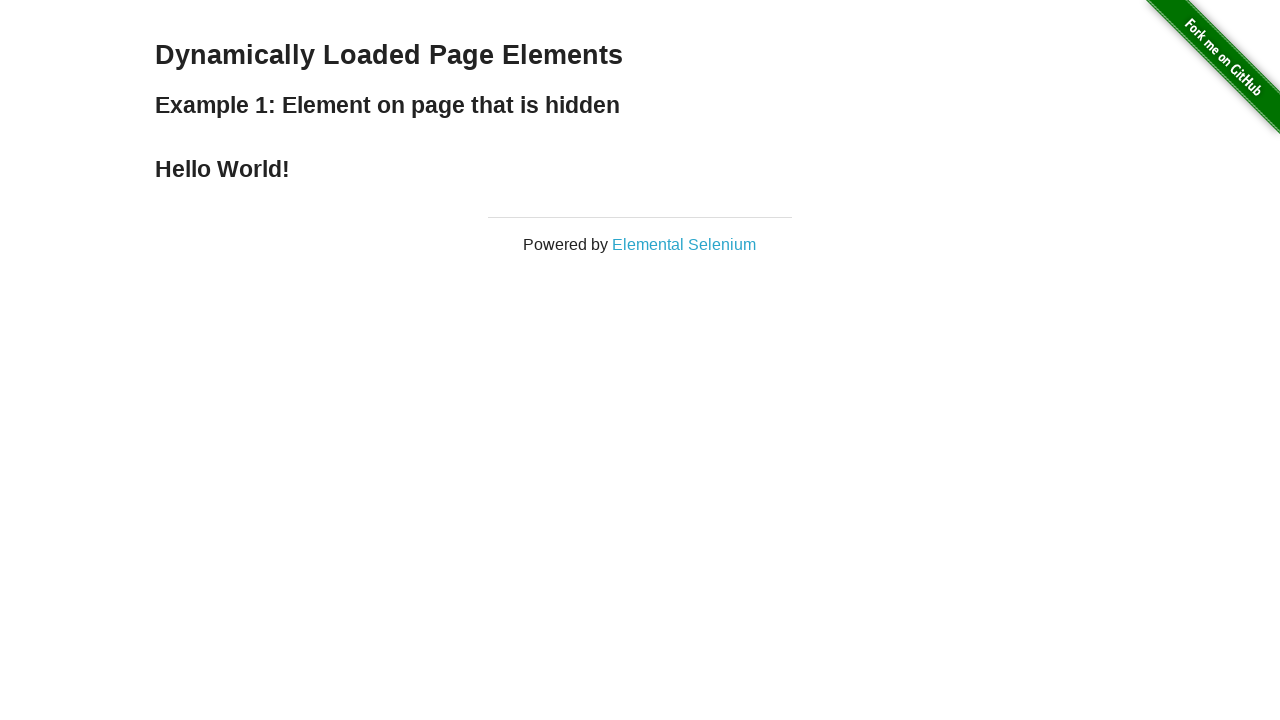

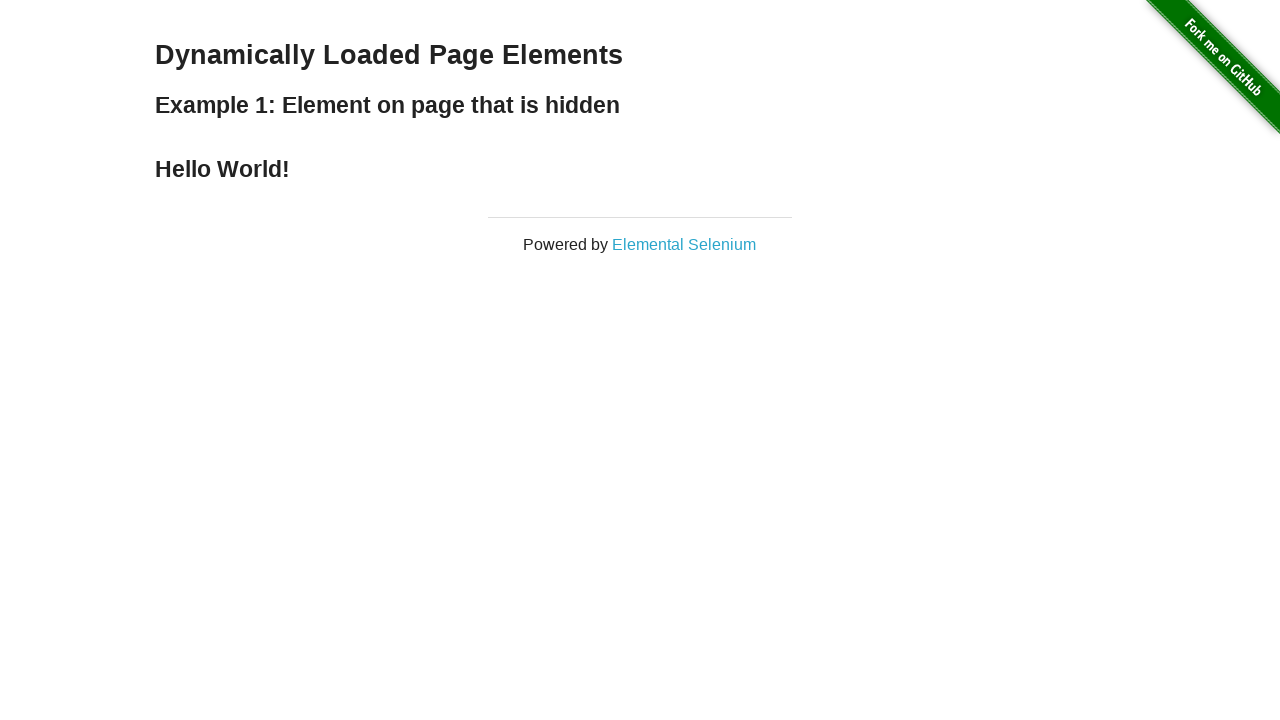